Tests handling multiple browser tabs by clicking a link that opens a new tab, switching to it, and then switching back to the original tab

Starting URL: http://the-internet.herokuapp.com/windows

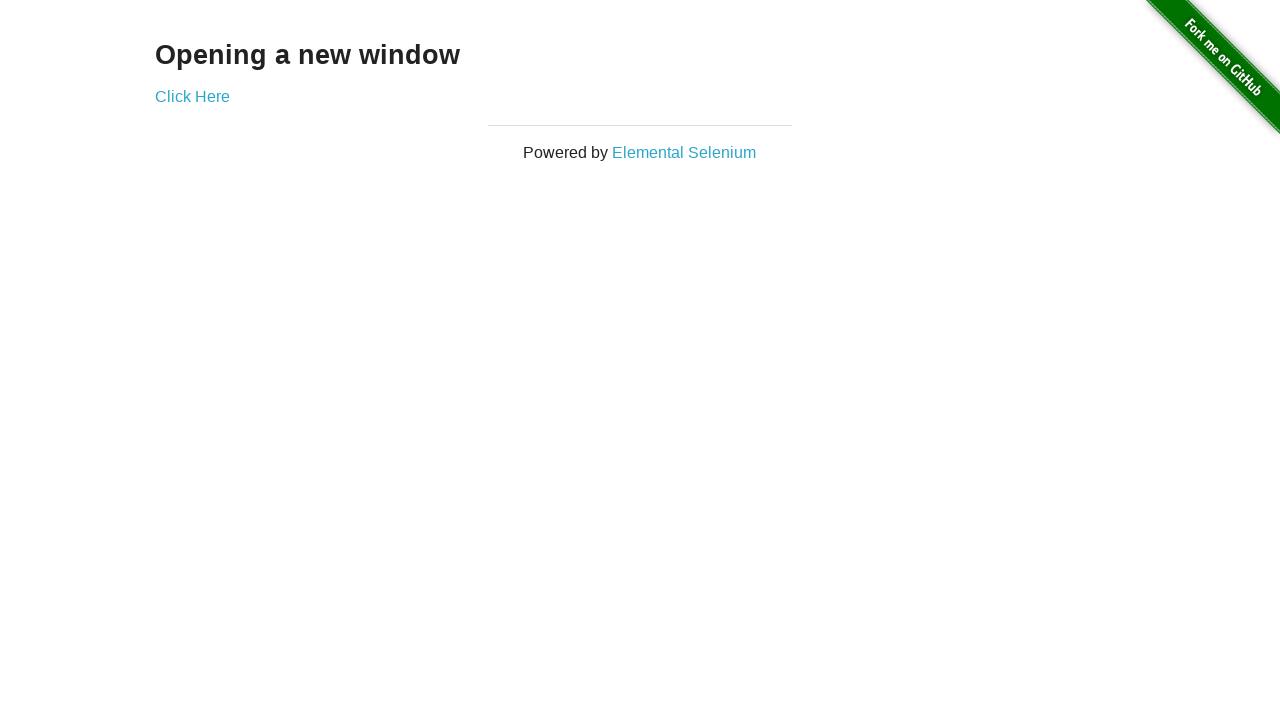

Clicked 'Click Here' link to open new tab at (192, 96) on text='Click Here'
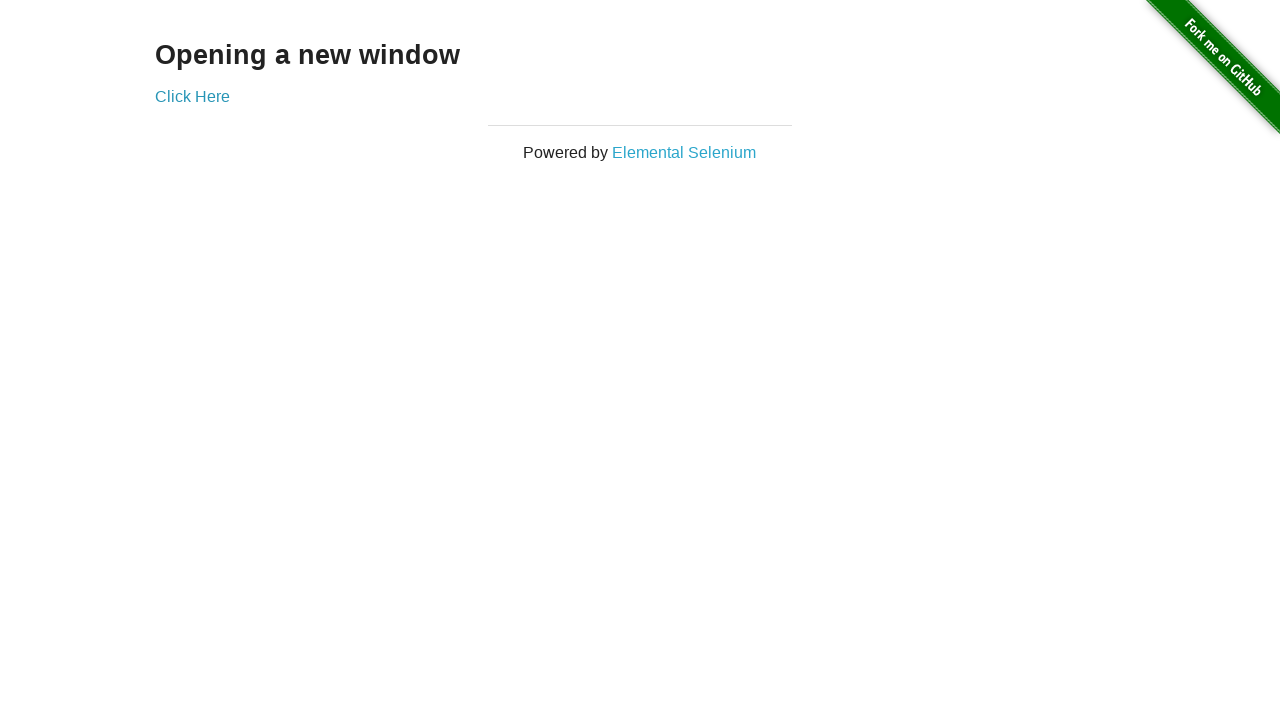

New tab opened and captured
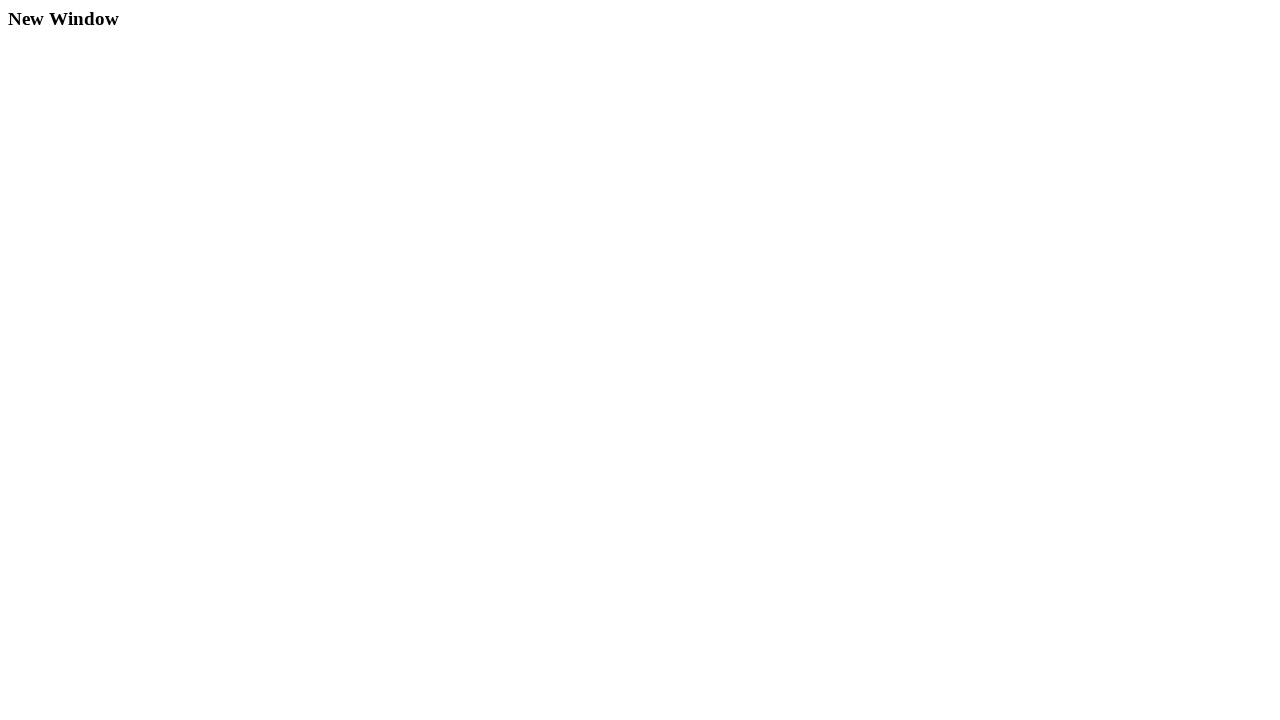

Retrieved new tab title: 'New Window'
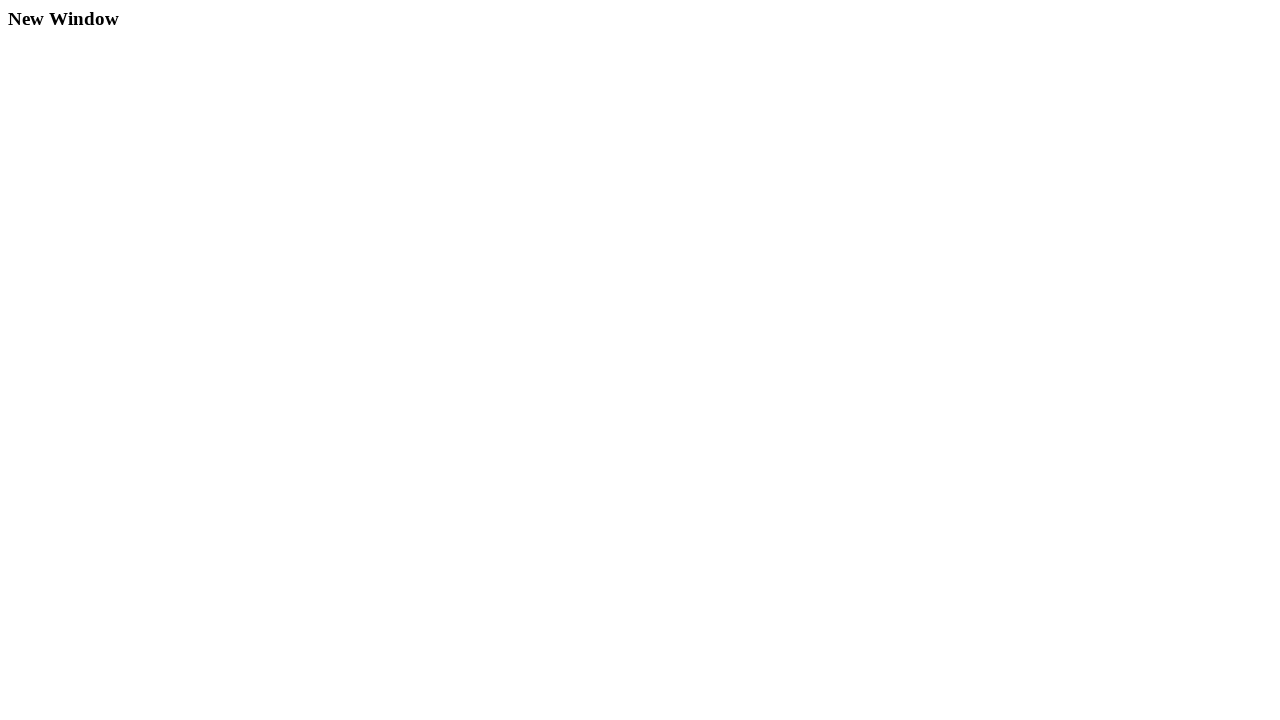

Closed the new tab
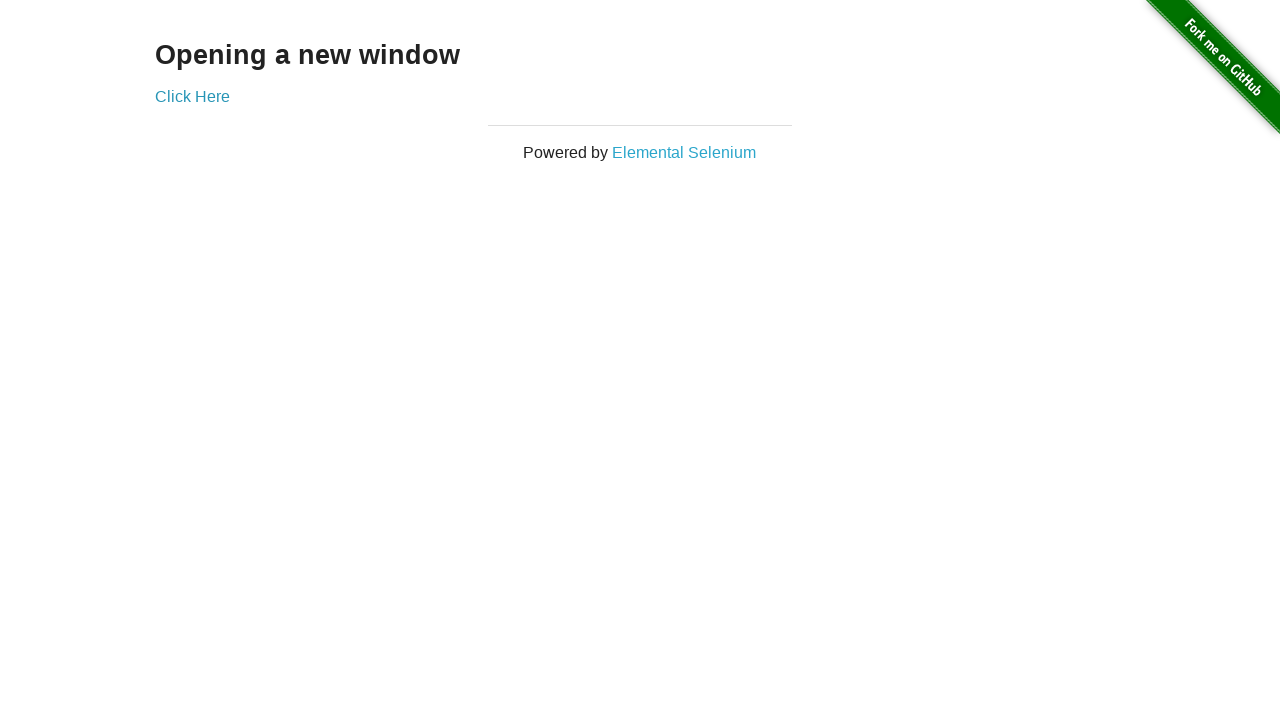

Verified main tab is active, title: 'The Internet'
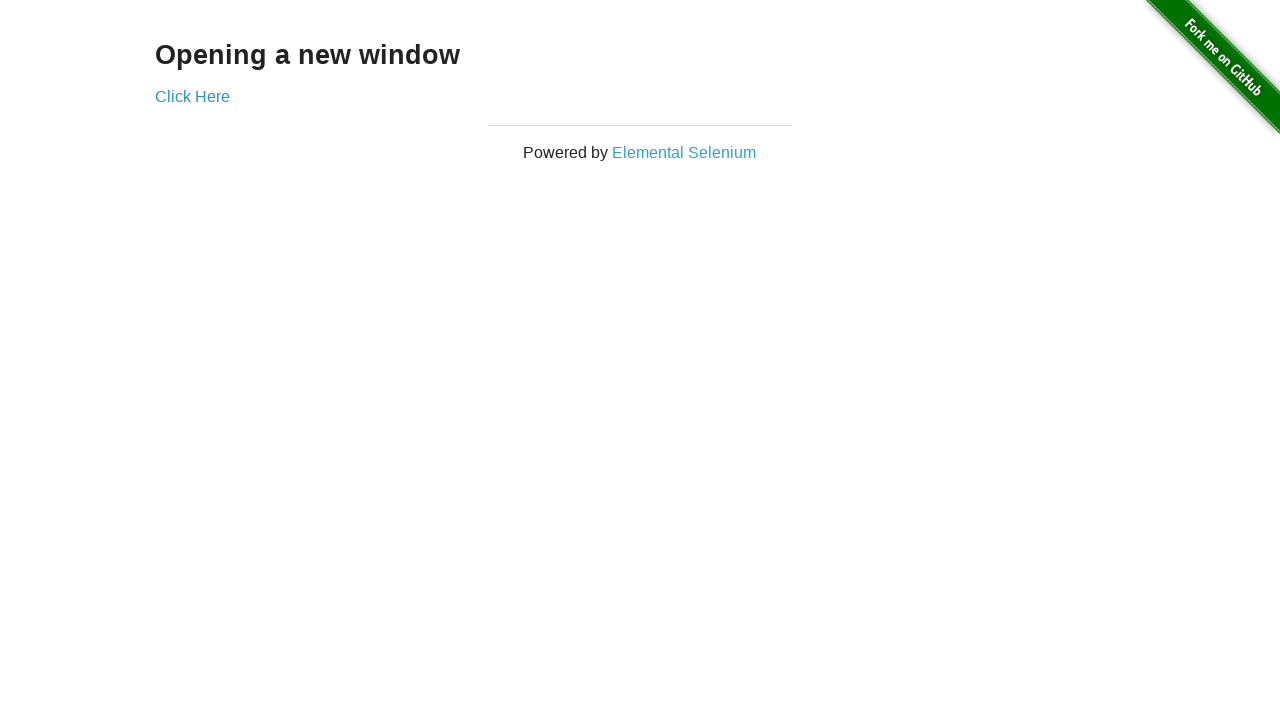

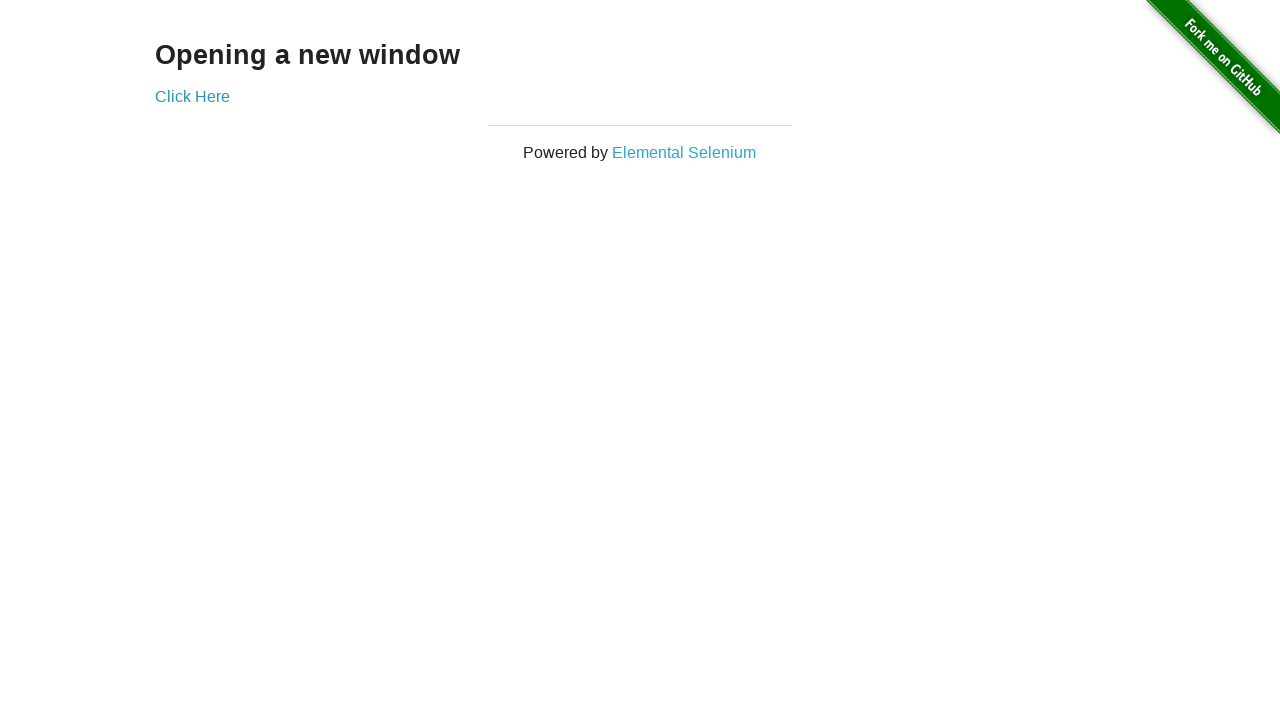